Tests the search field on a demo e-commerce store by getting its placeholder attribute and entering search text

Starting URL: http://demostore.supersqa.com/

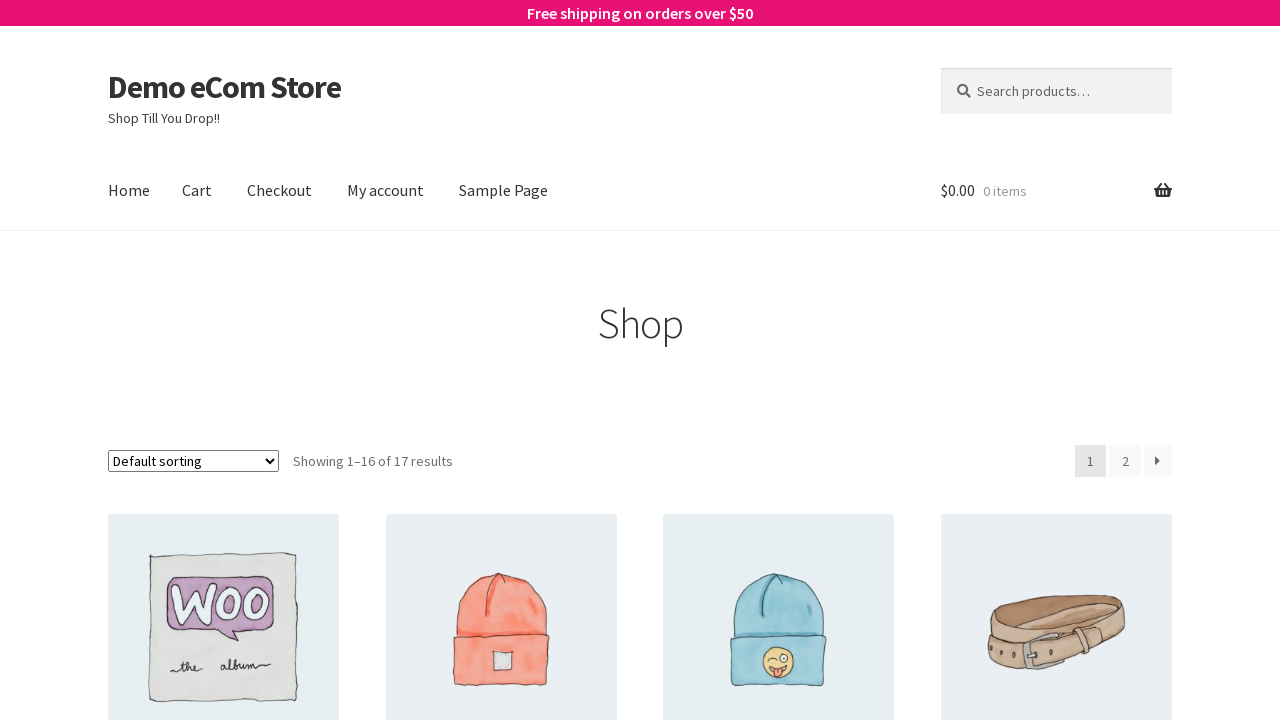

Located the search field element
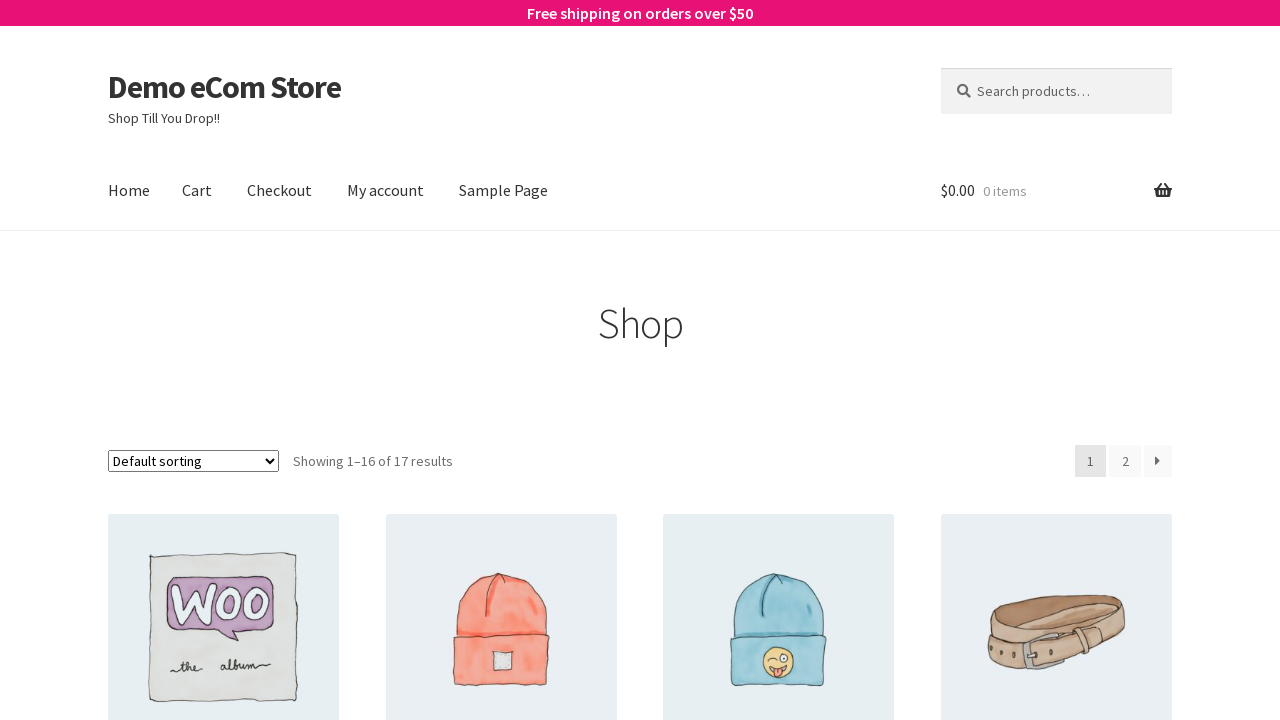

Retrieved placeholder attribute: 'Search products…'
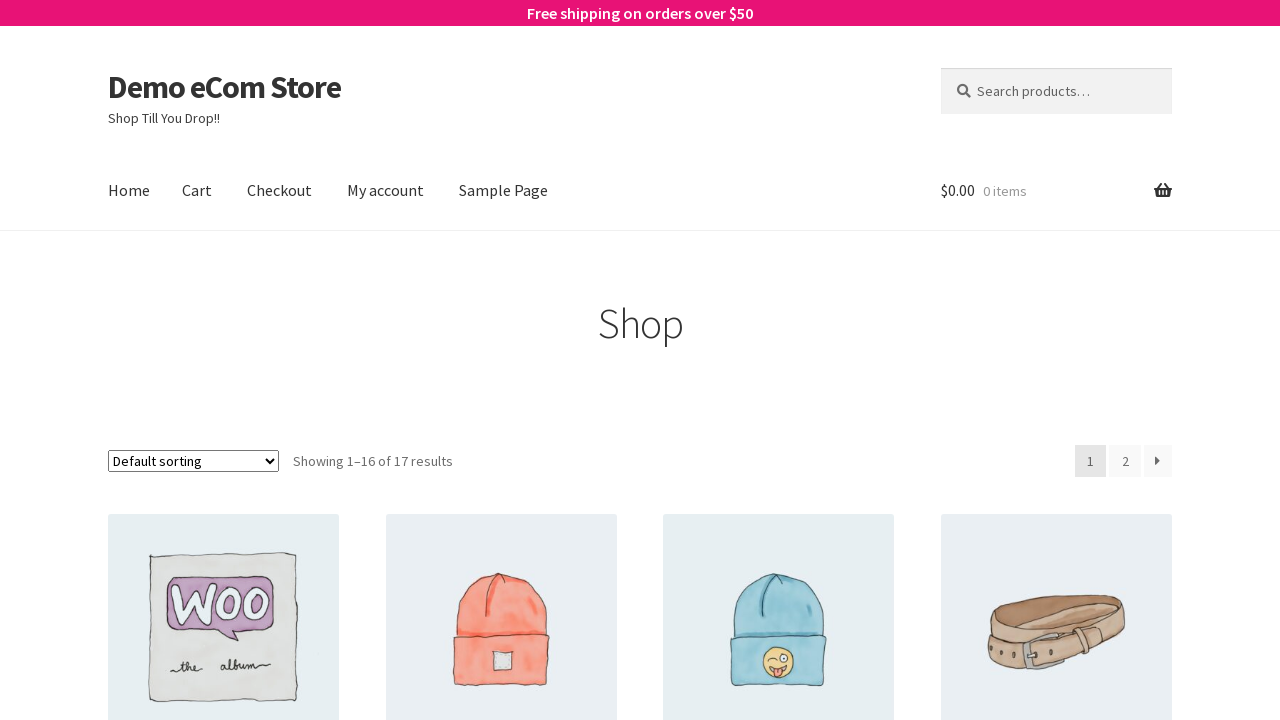

Filled search field with 'Alexey Vlasov' on #woocommerce-product-search-field-0
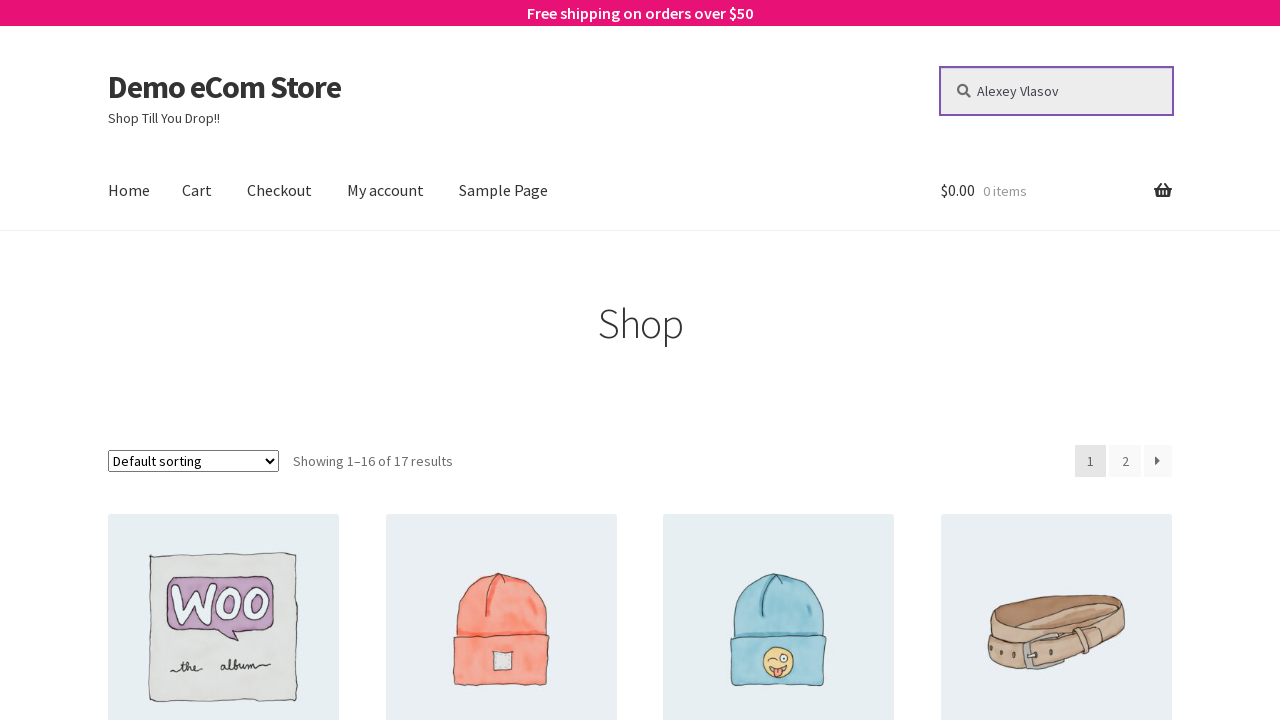

Retrieved value attribute after text entry: ''
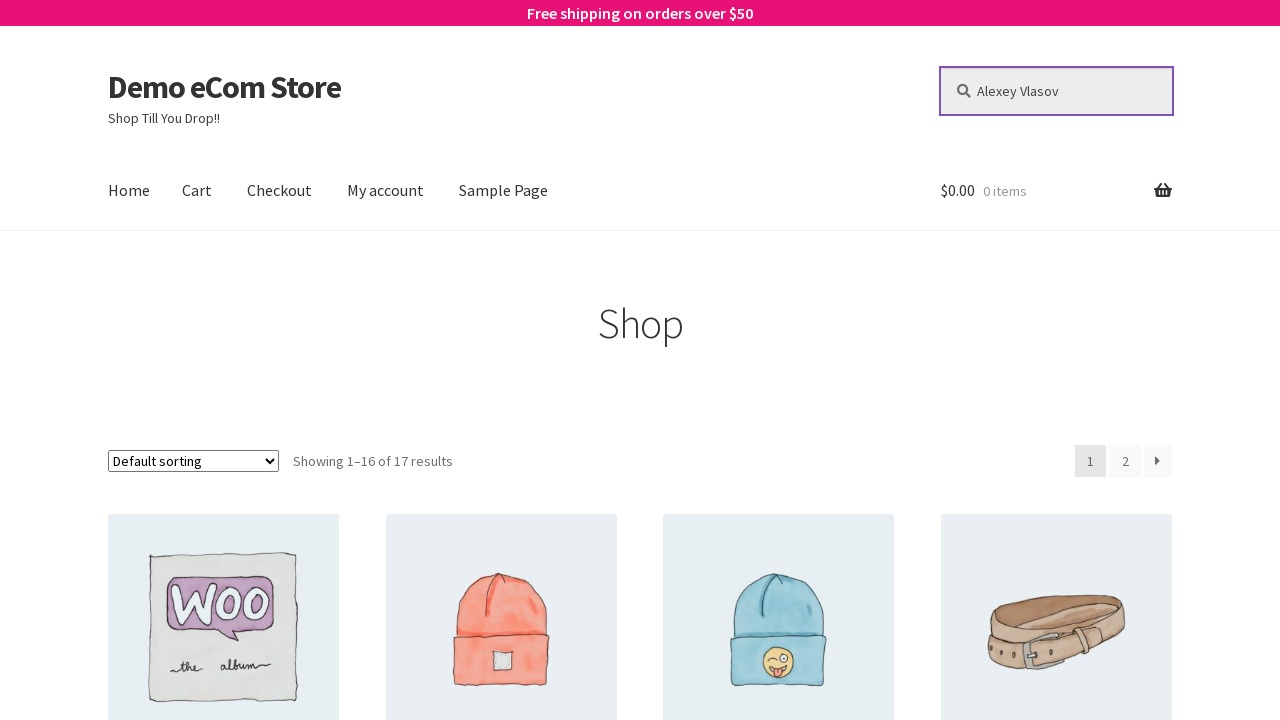

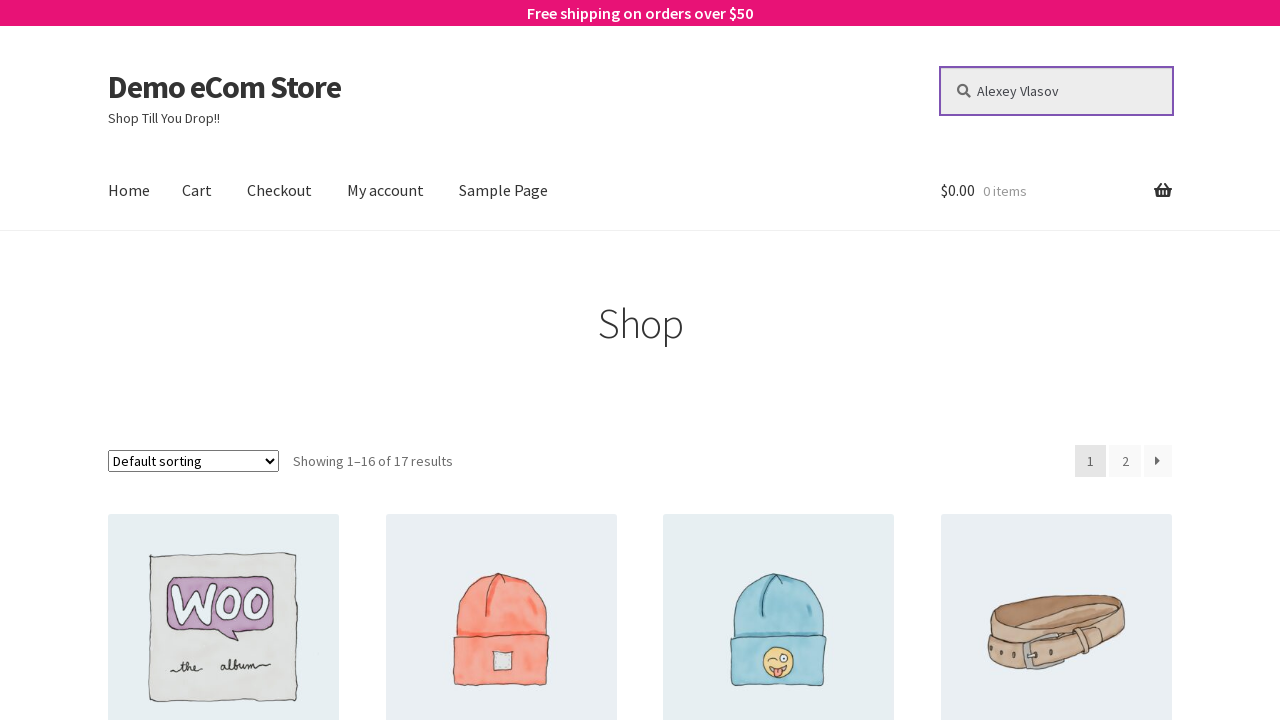